Tests checkbox handling by finding all checkboxes on the page and checking any that are unchecked, then verifying all checkboxes are checked.

Starting URL: https://the-internet.herokuapp.com/checkboxes

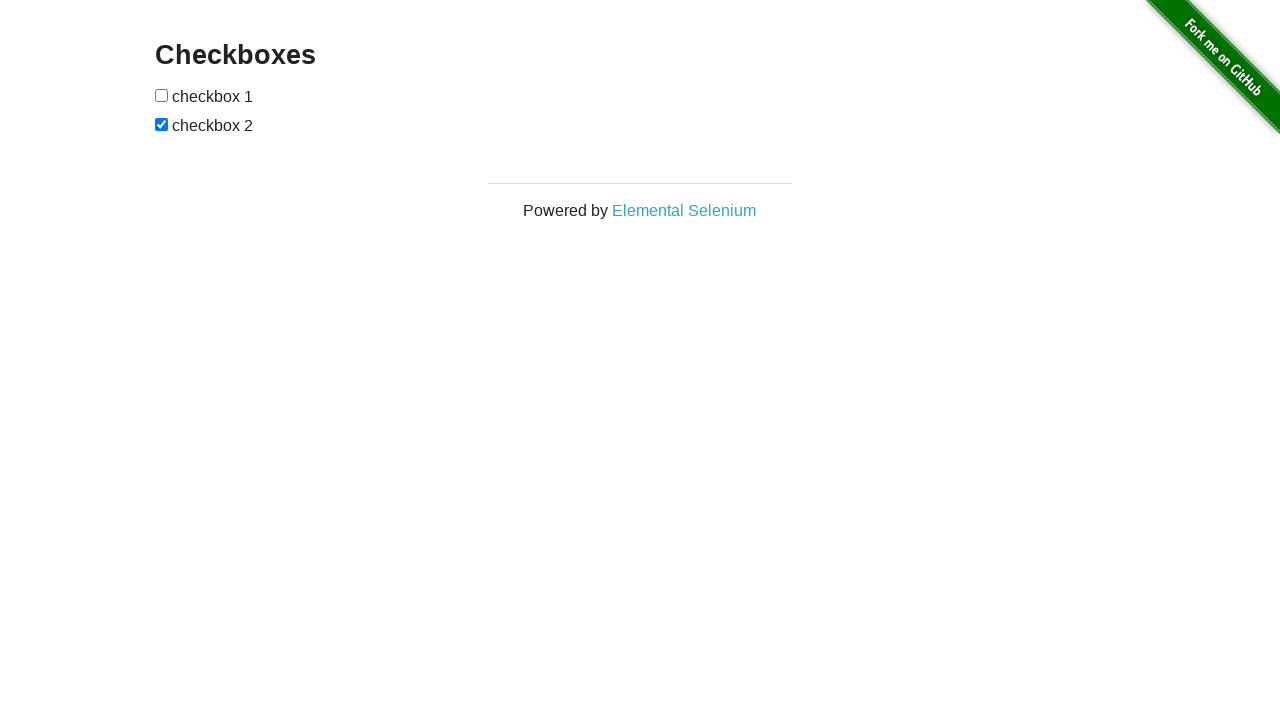

Located all checkboxes on the page
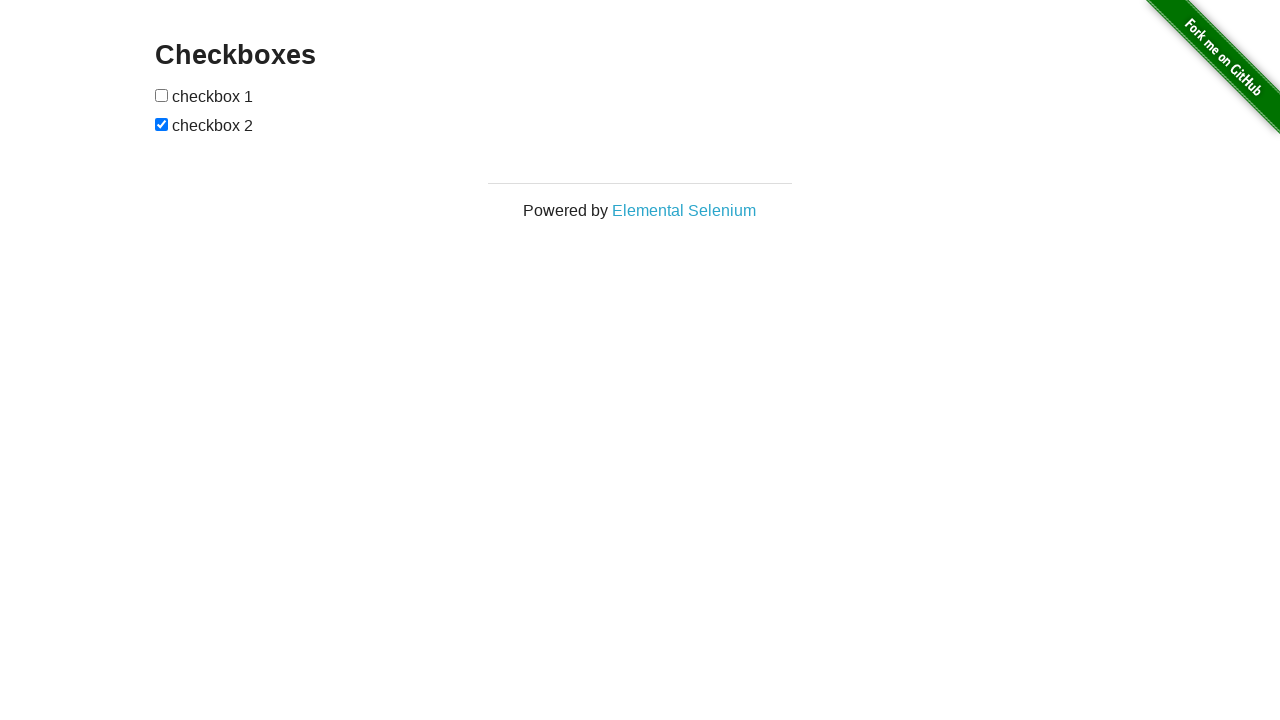

Found 2 checkboxes total
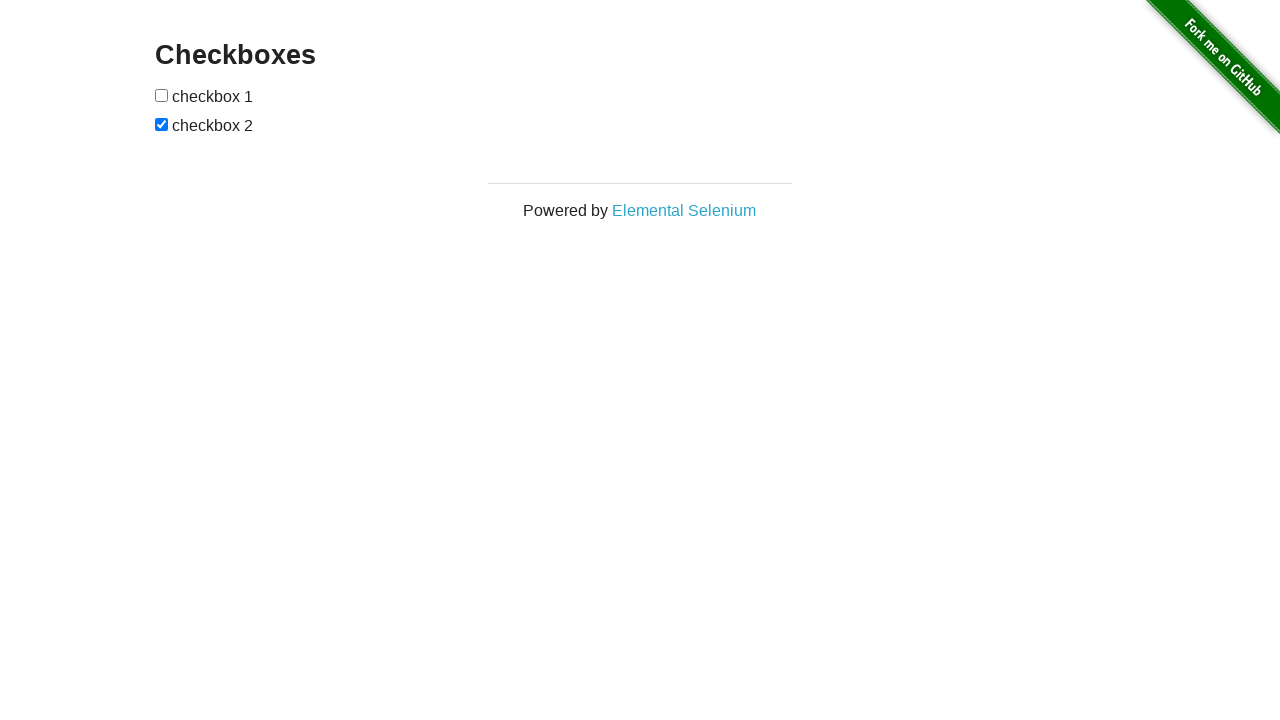

Retrieved checkbox at index 0
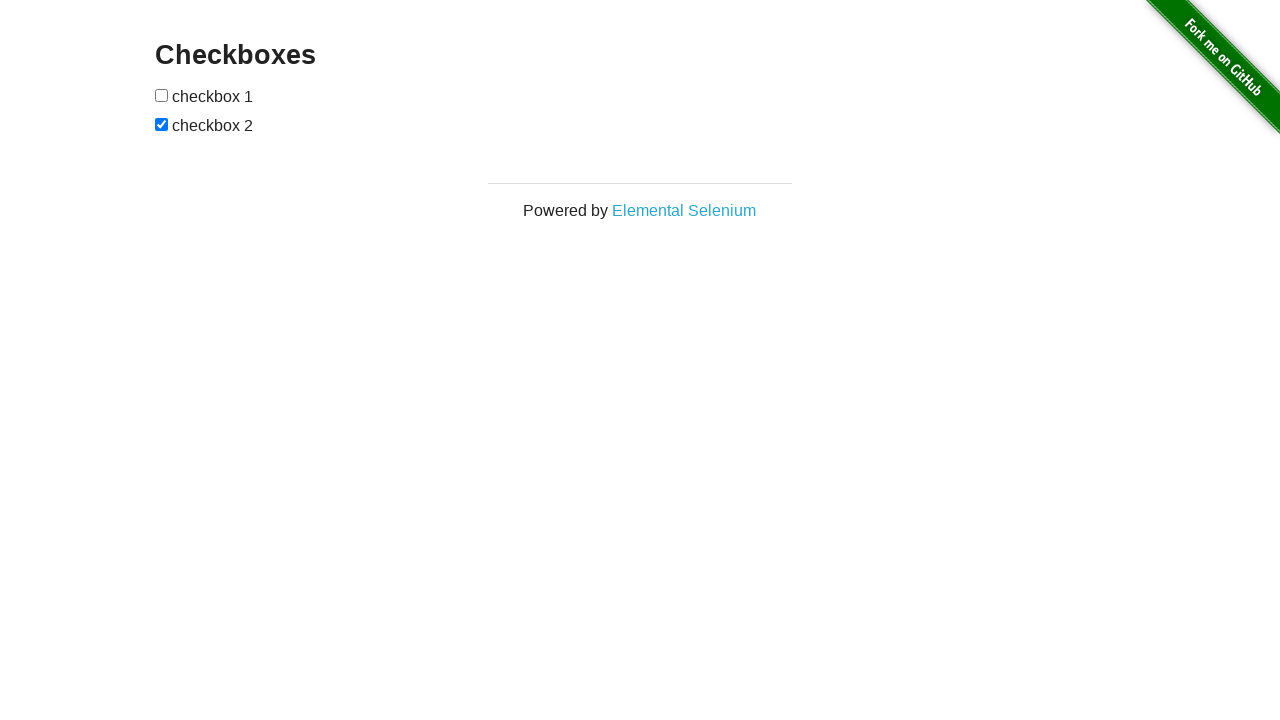

Checked unchecked checkbox at index 0 at (162, 95) on input[type='checkbox'] >> nth=0
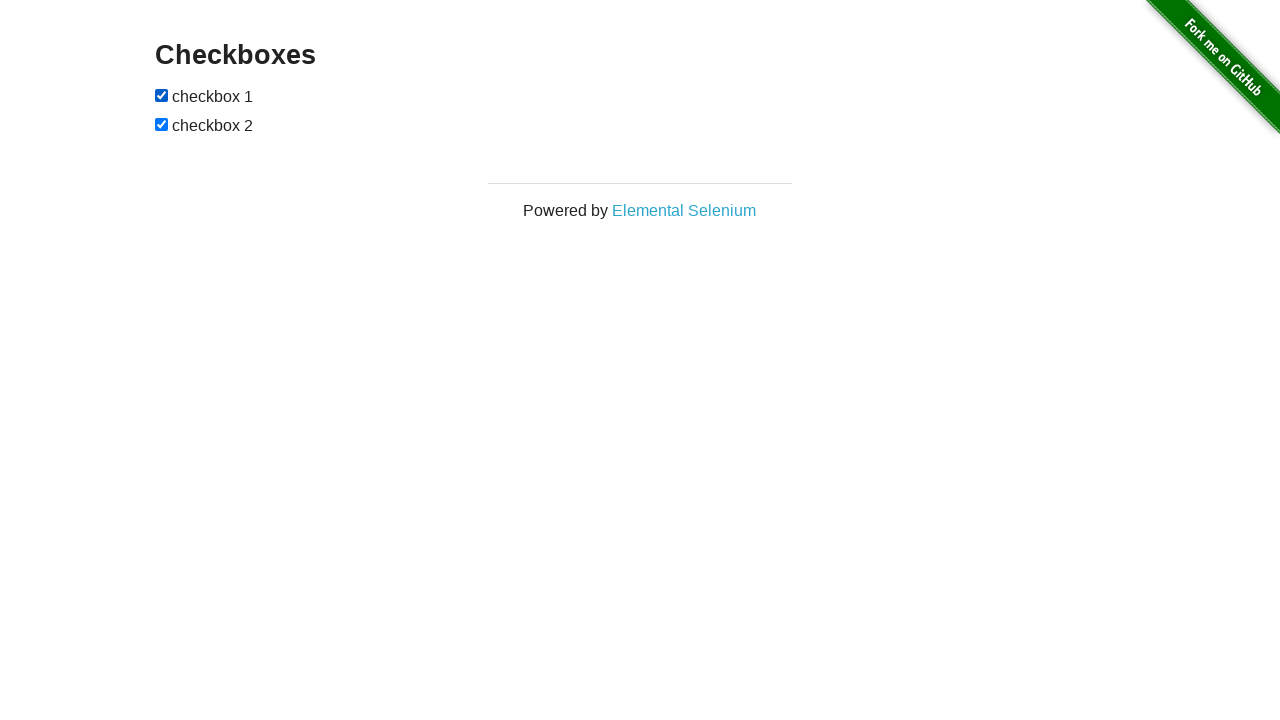

Retrieved checkbox at index 1
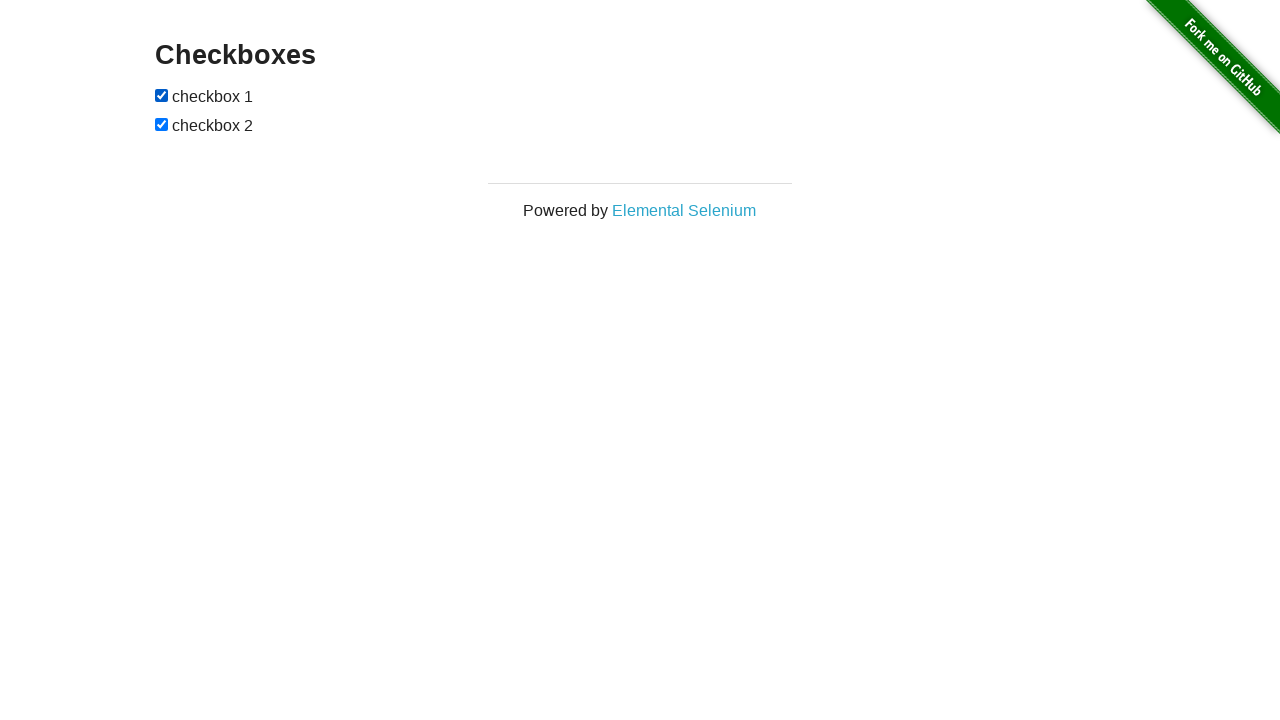

Checkbox at index 1 was already checked
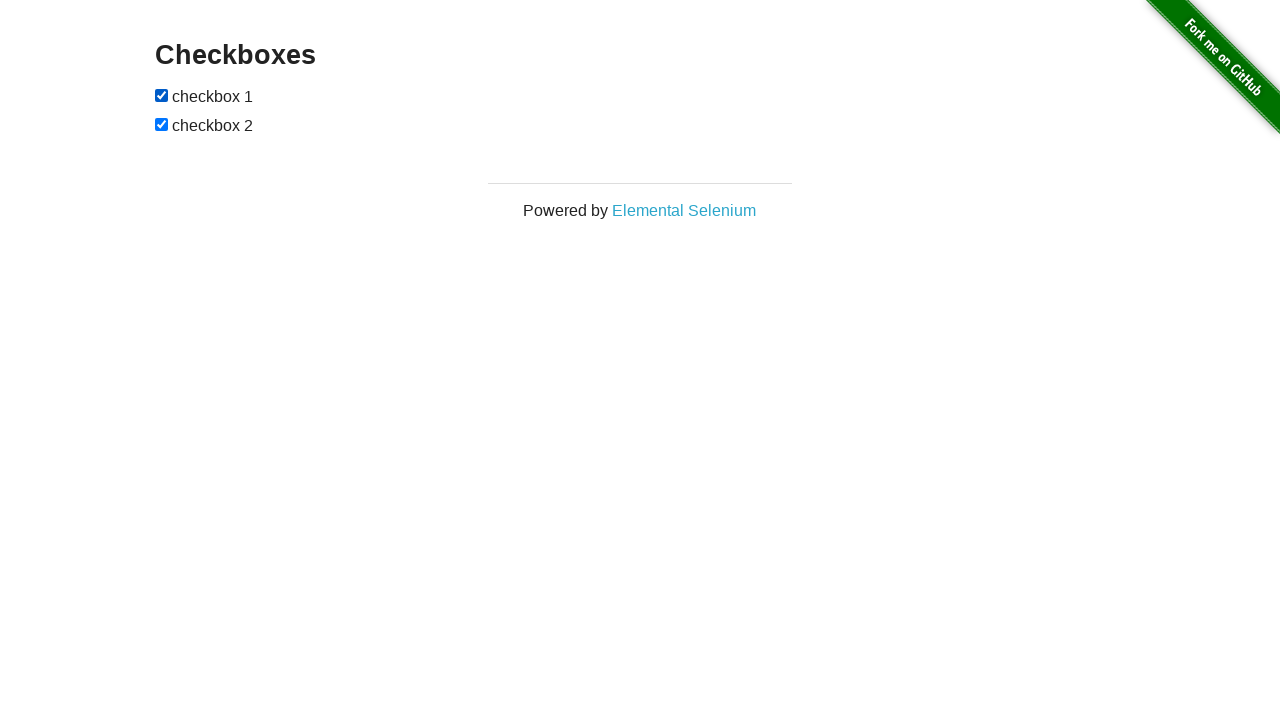

Verified all checkboxes are now checked
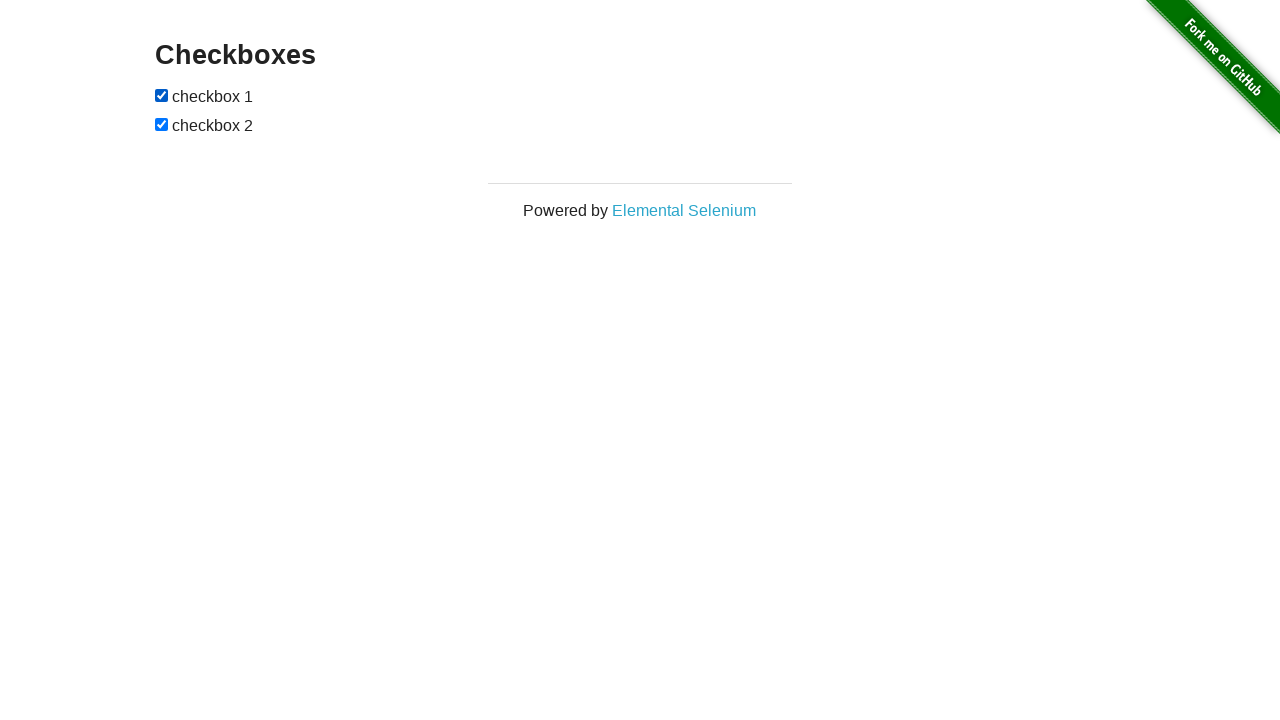

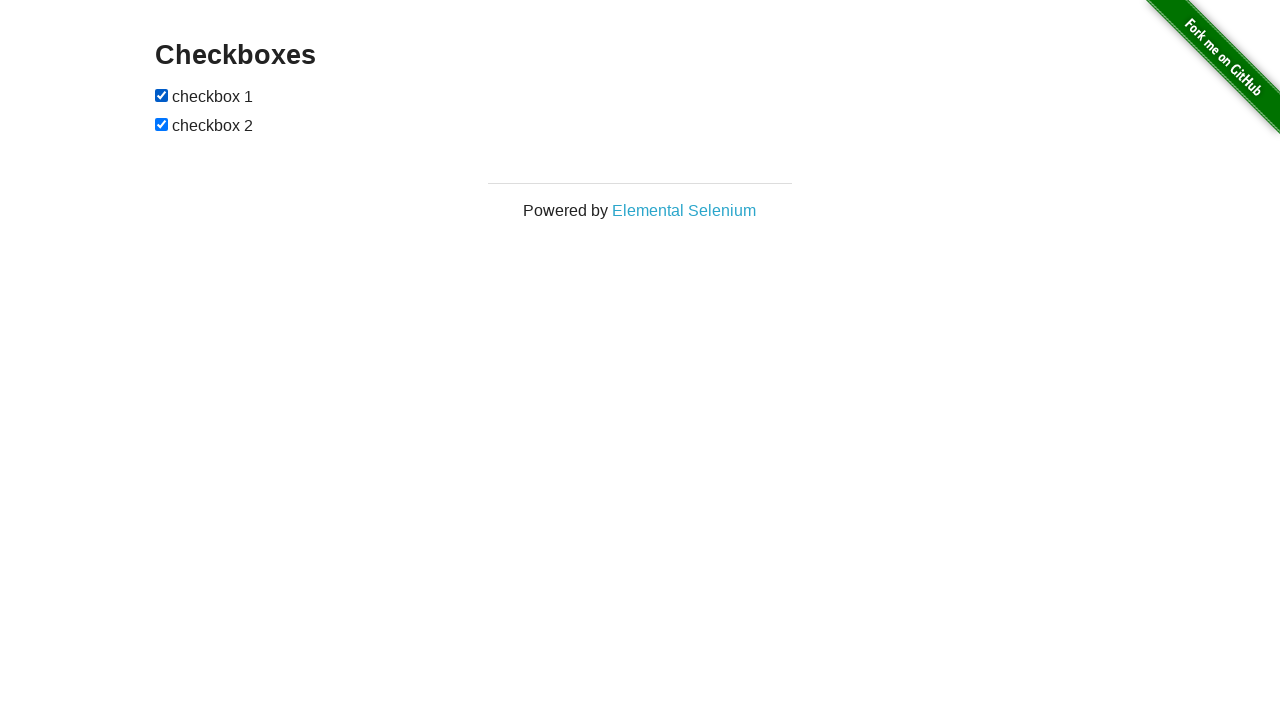